Navigates to the Home page and verifies that the profile image URL and page heading are correct.

Starting URL: https://quamar-jahan.vercel.app/

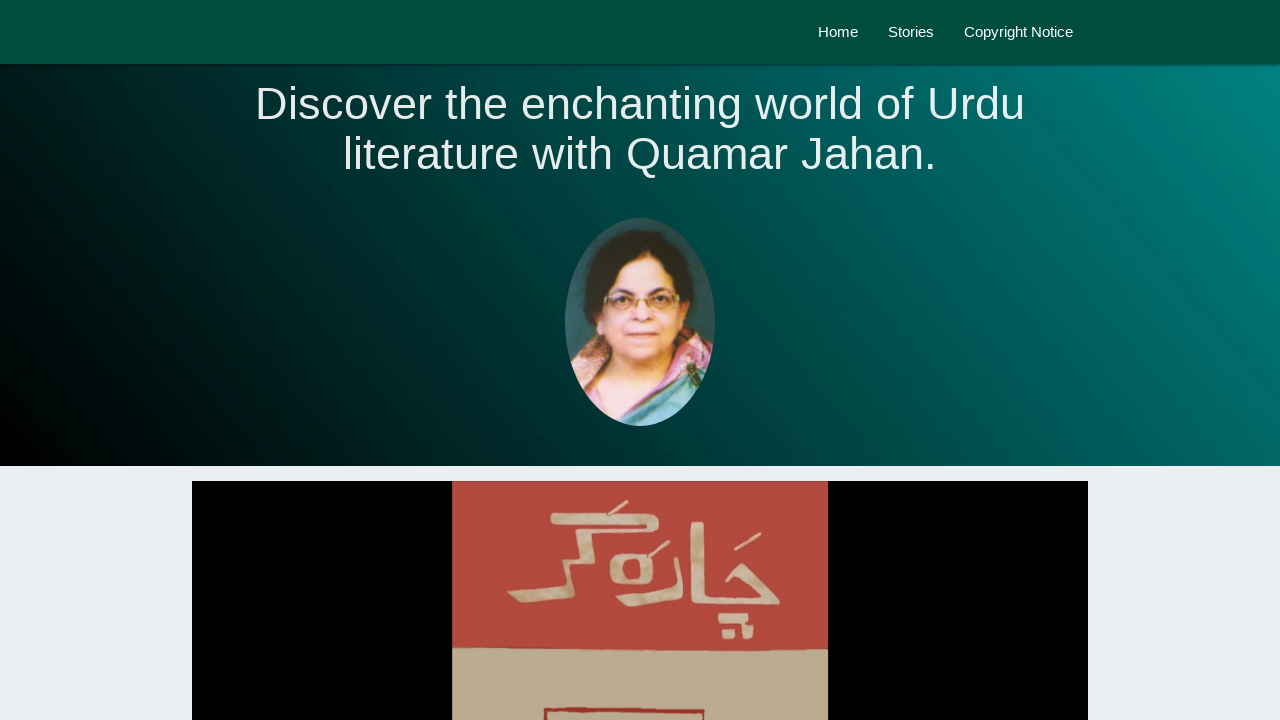

Clicked Home link to navigate to Home page at (838, 32) on internal:role=link[name="Home"i] >> nth=0
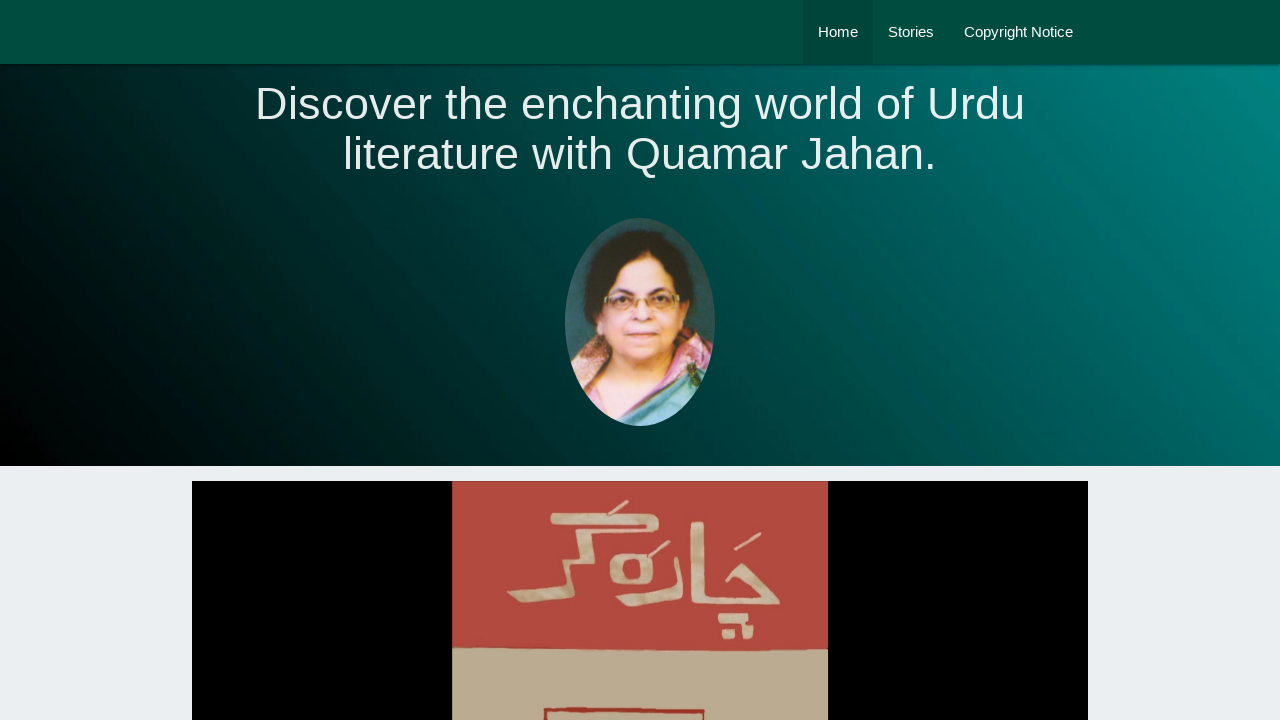

Retrieved profile image URL from .profile-image element
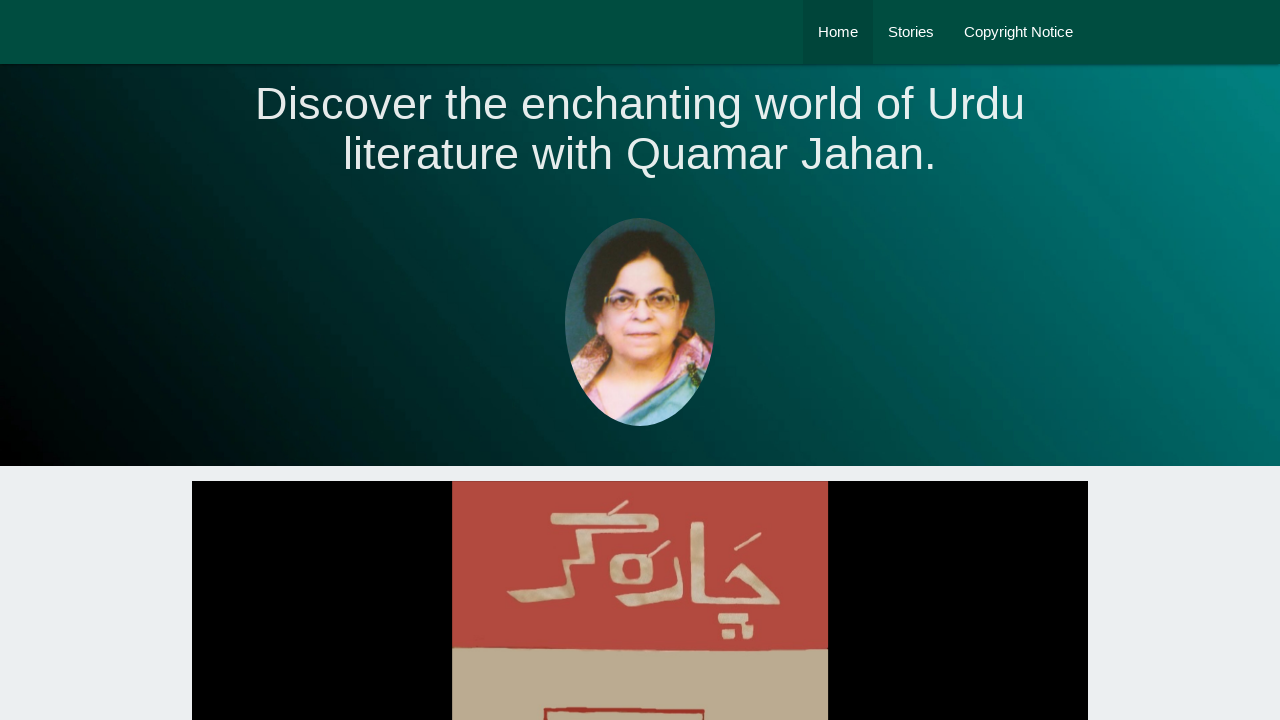

Verified profile image URL matches expected URL 'images/Dadi_potrait.png'
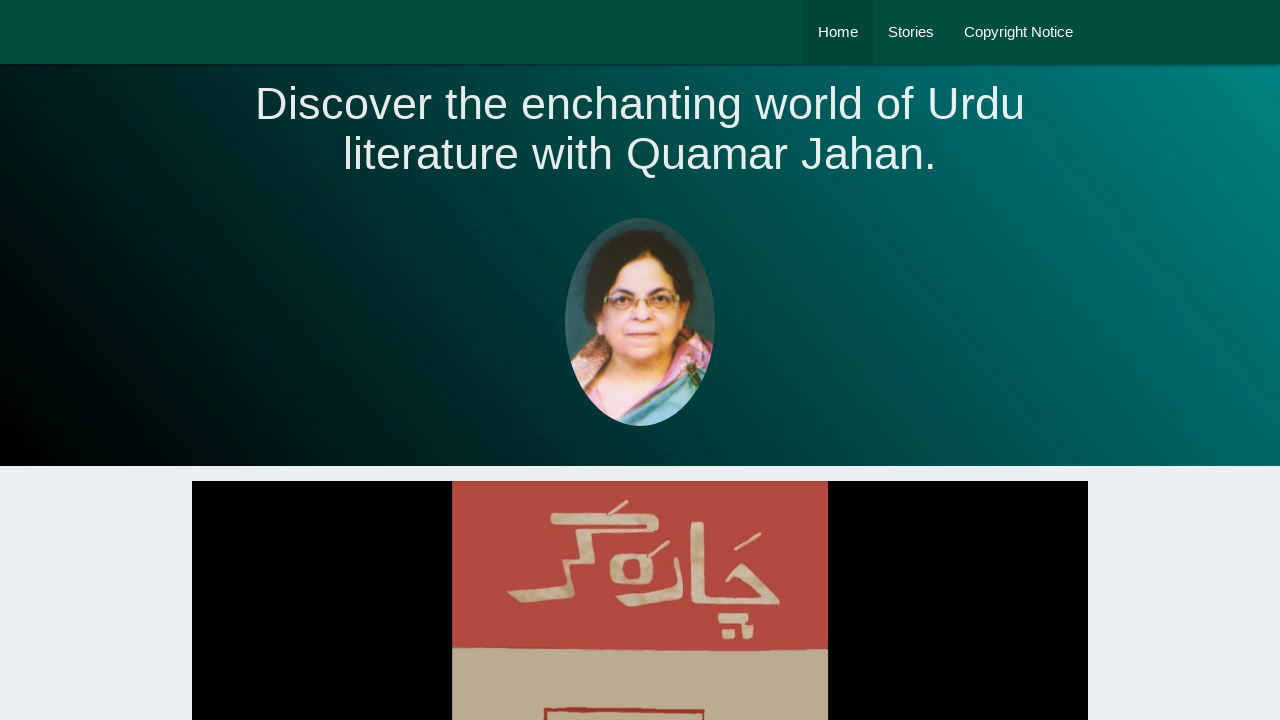

Located page heading 'Prof. Quamar Jahan: A Luminary in Urdu Literature'
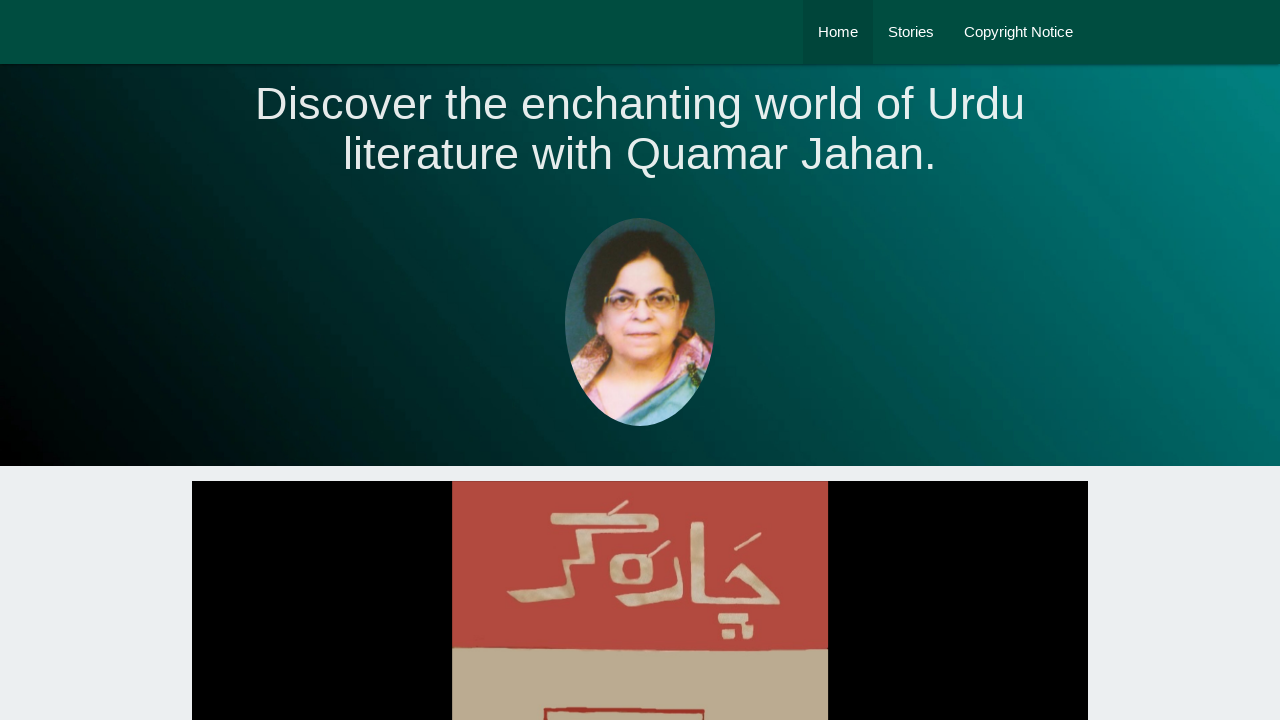

Verified page heading is visible
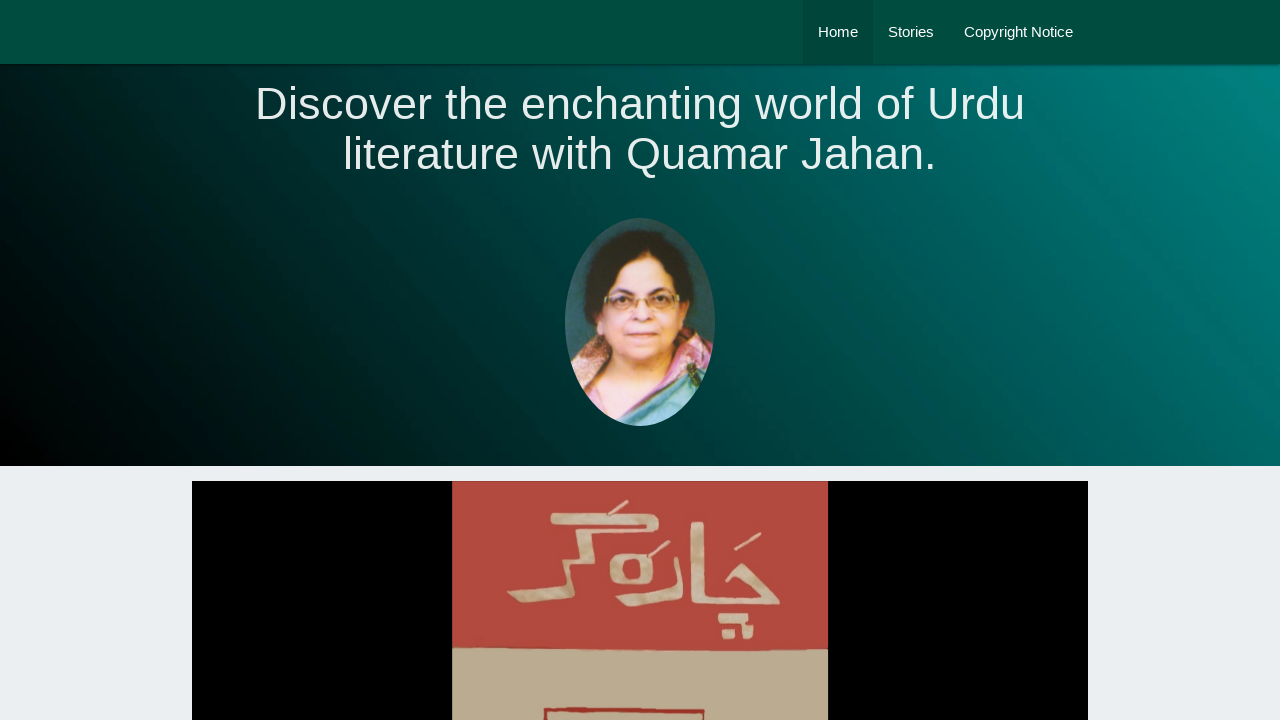

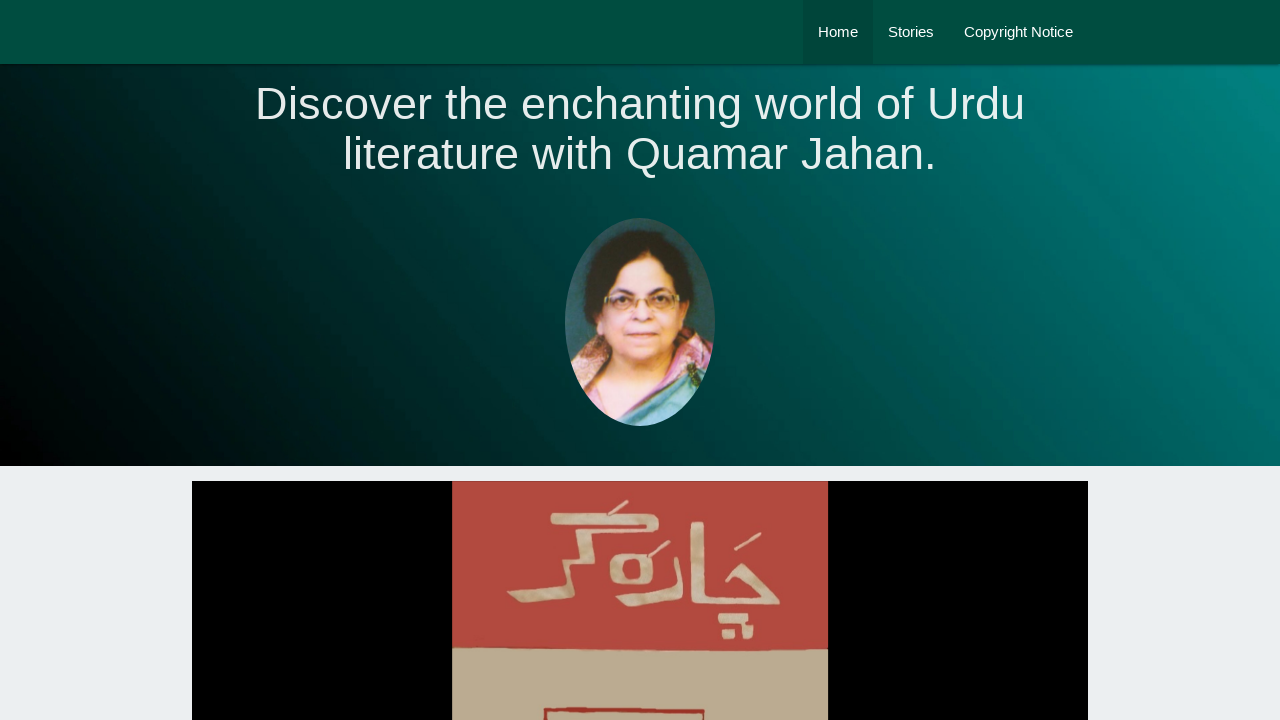